Tests handling of browser window popups by navigating to a test page, waiting for a popup window to appear, switching to the child window, closing it, and then switching back to the parent window.

Starting URL: http://www.dummysoftware.com/popupdummy_testpage.html

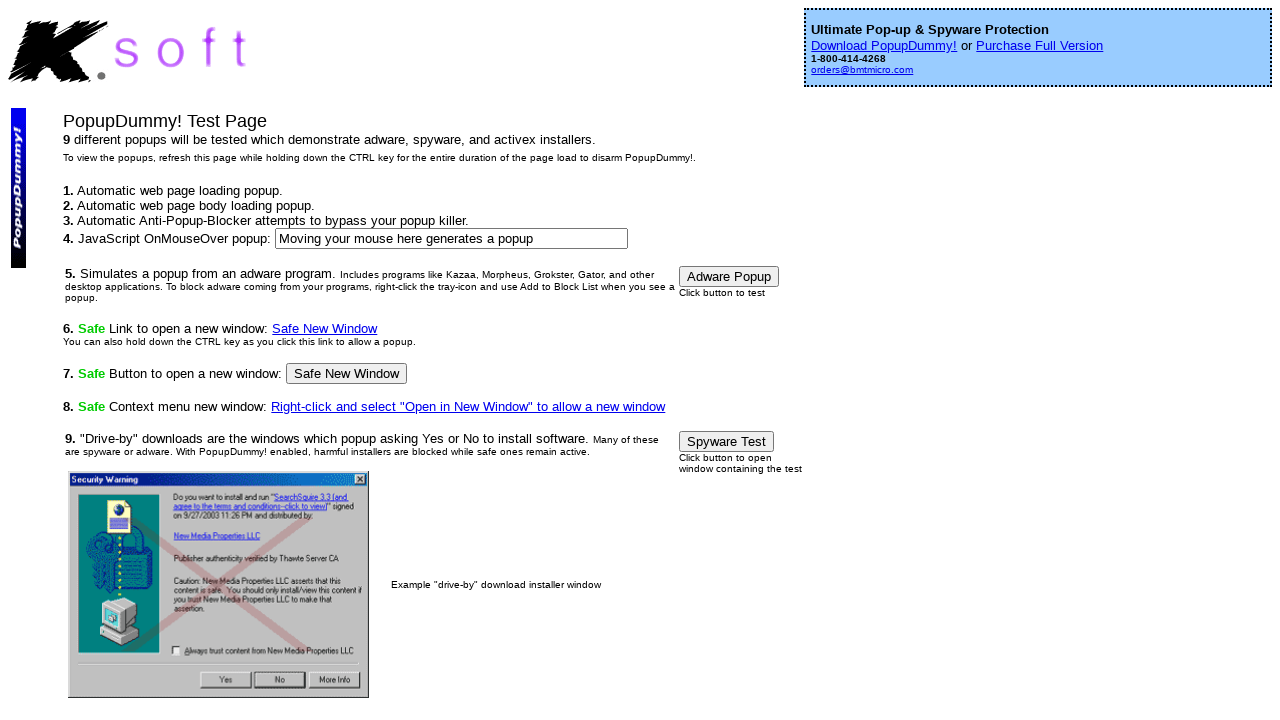

Waited for page to load (domcontentloaded)
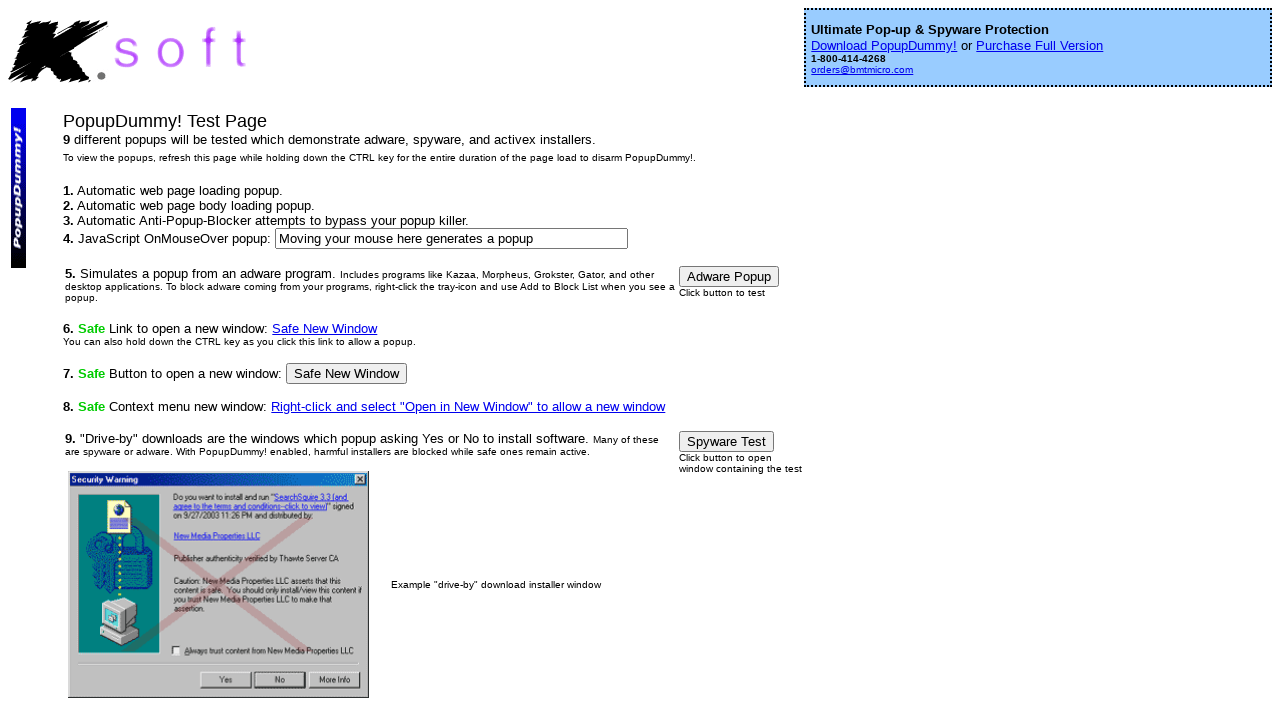

Waited 2 seconds for popup window to appear
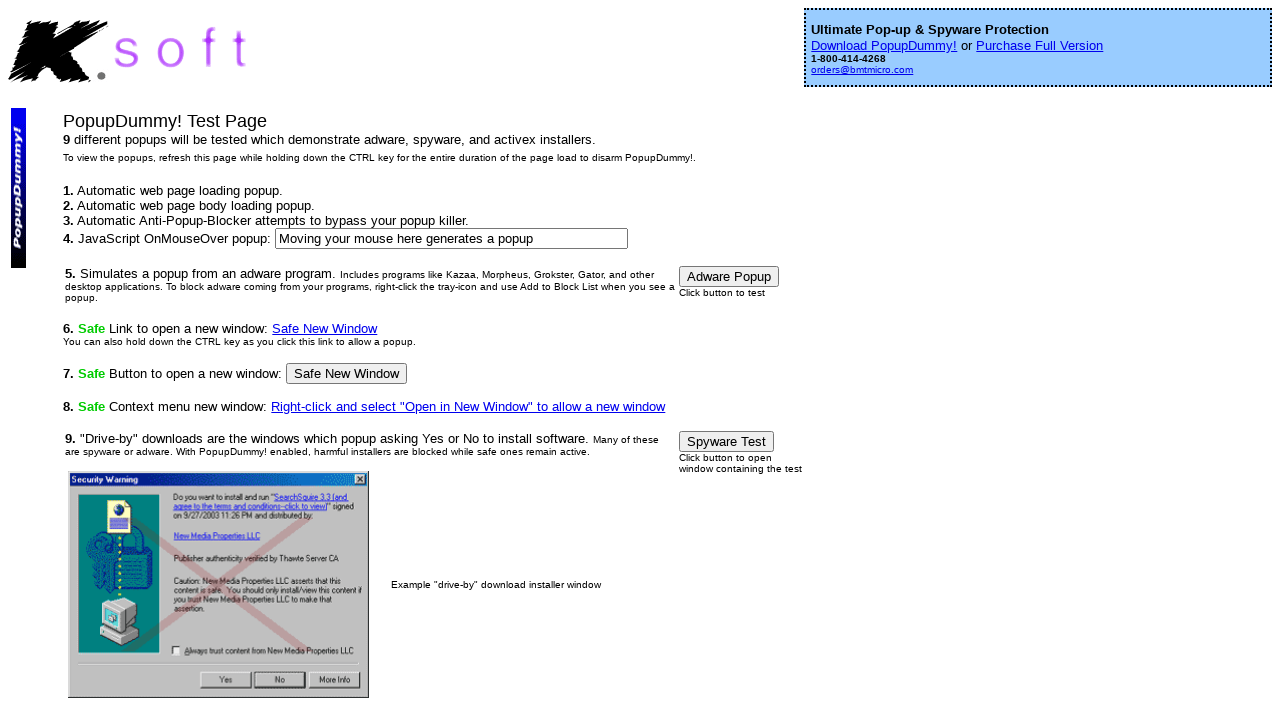

Retrieved all pages in context (4 page(s) found)
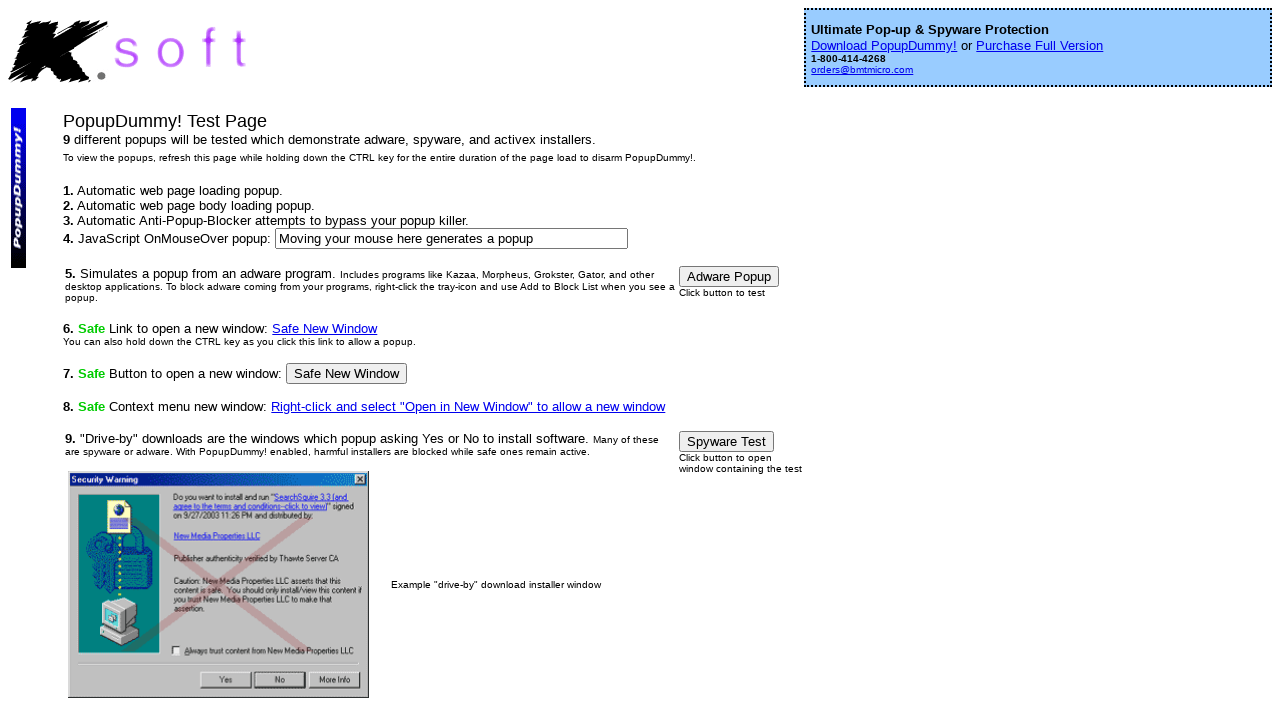

Identified child window (popup)
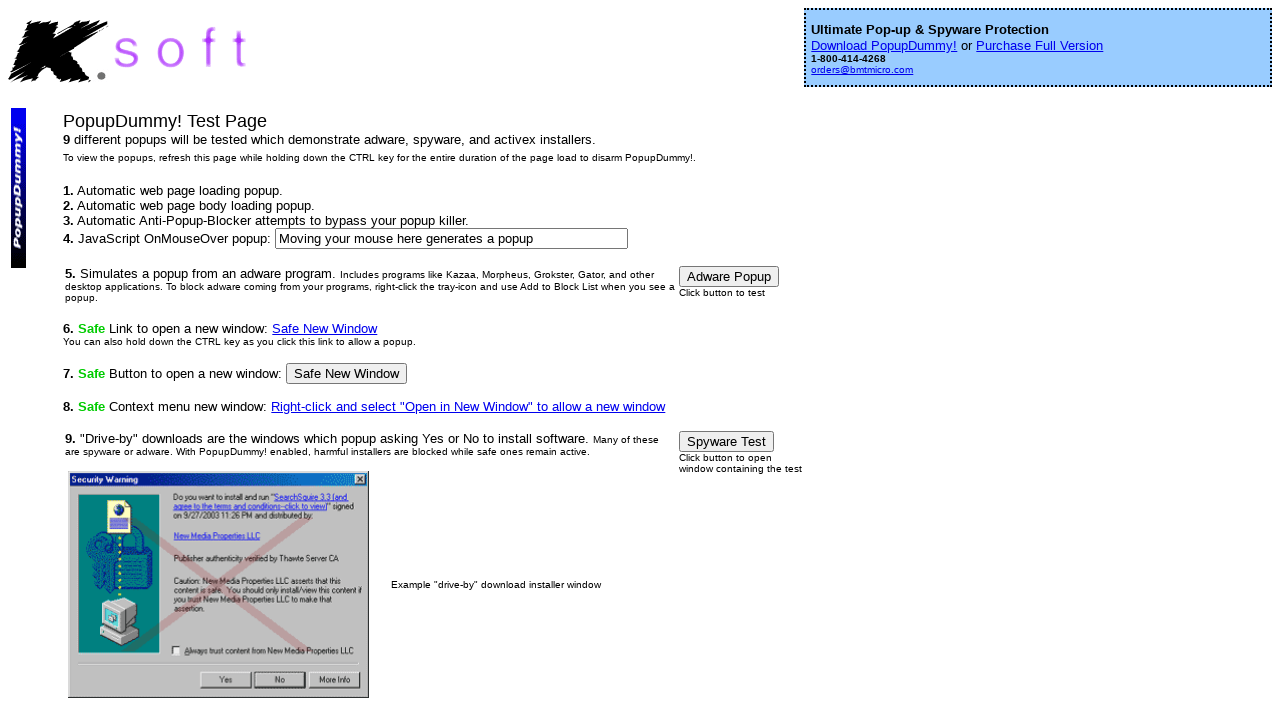

Waited 3 seconds before accessing child window
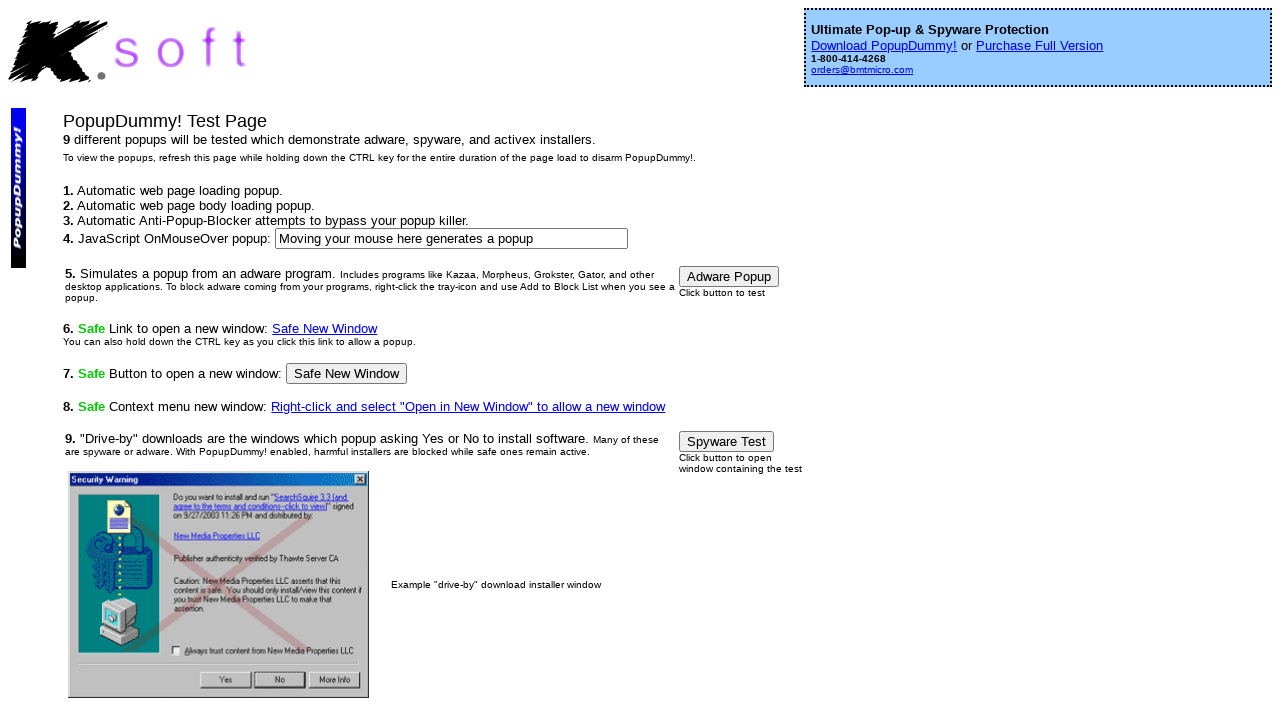

Retrieved child window title: 'Screen 1'
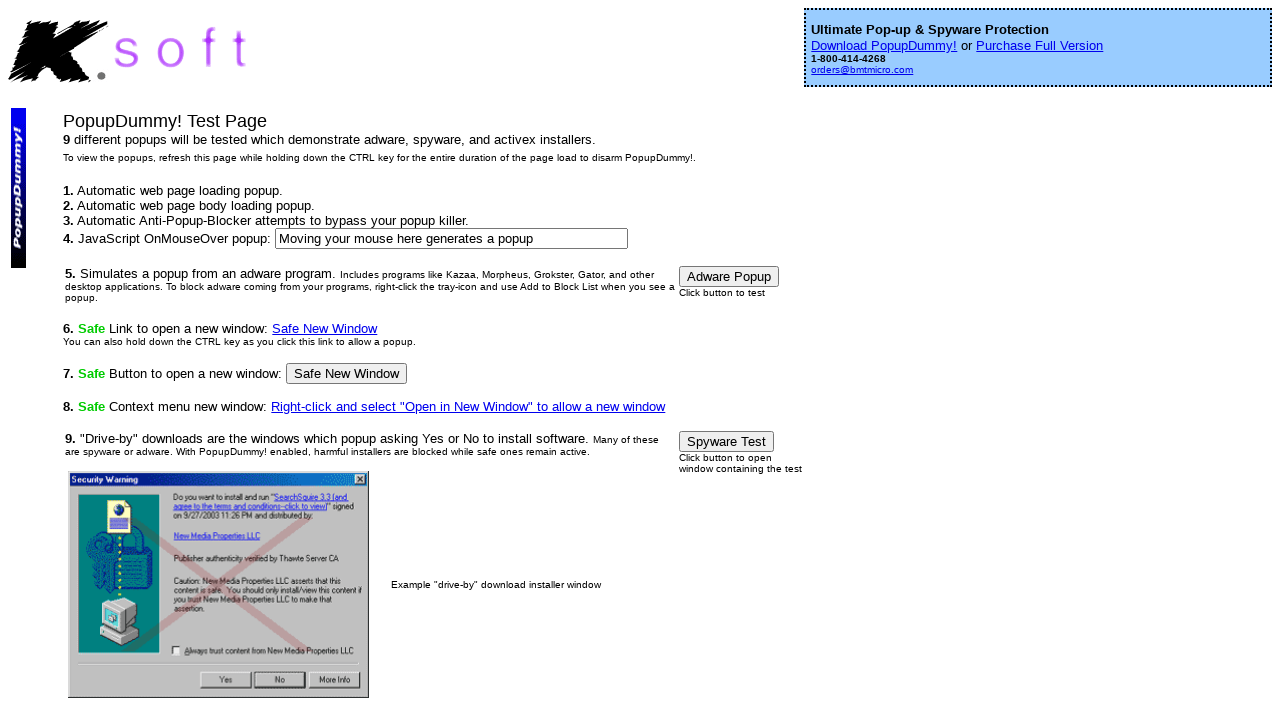

Closed child window (popup)
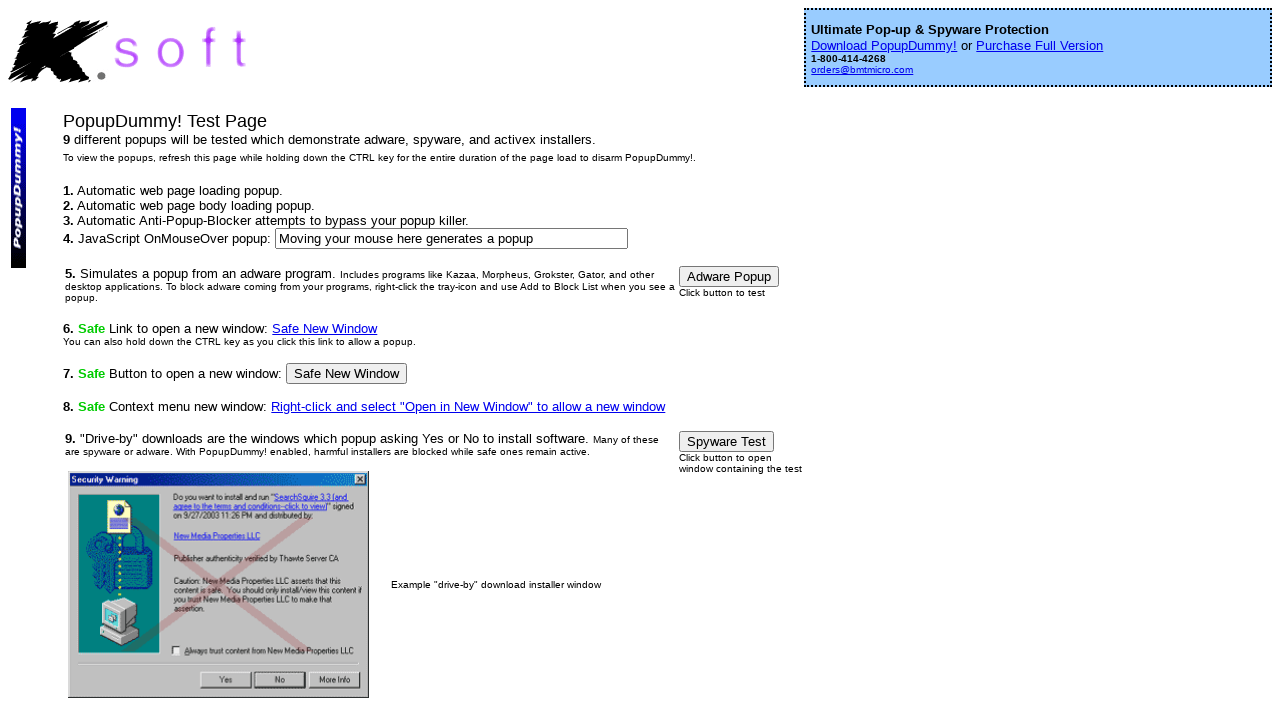

Waited 3 seconds after closing popup
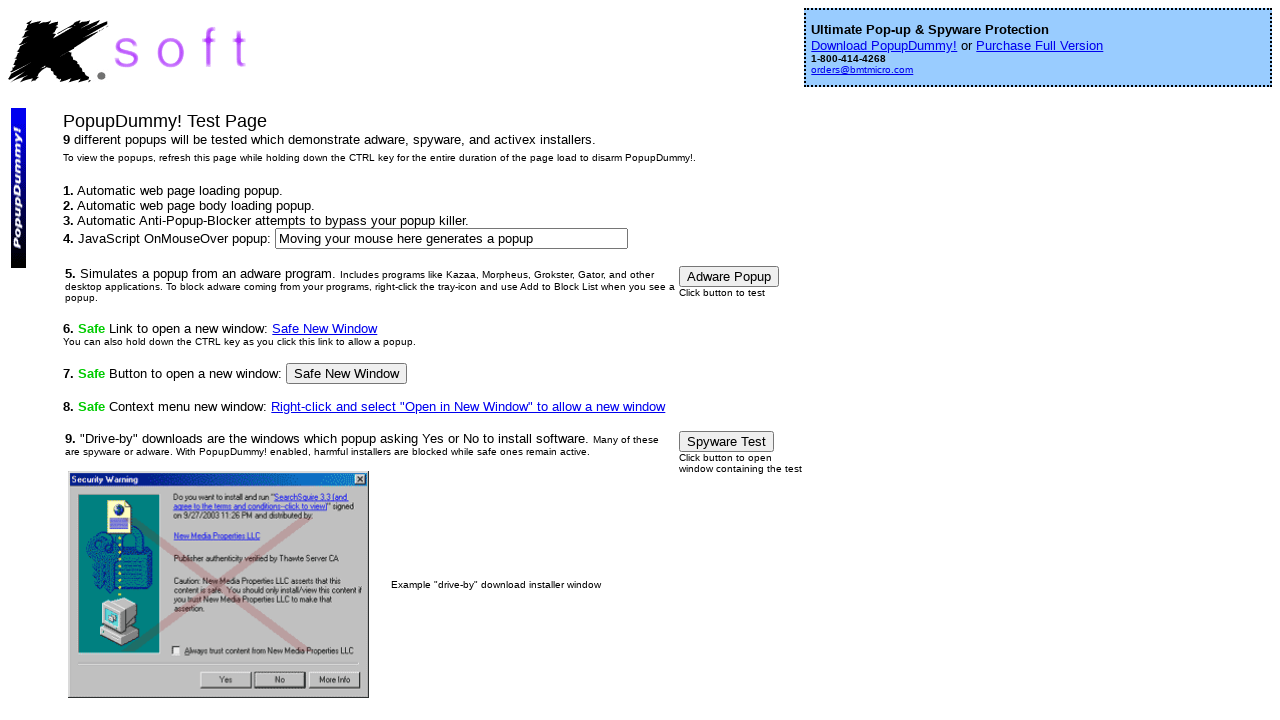

Retrieved parent window title: 'PopupDummy! Popup Test Page'
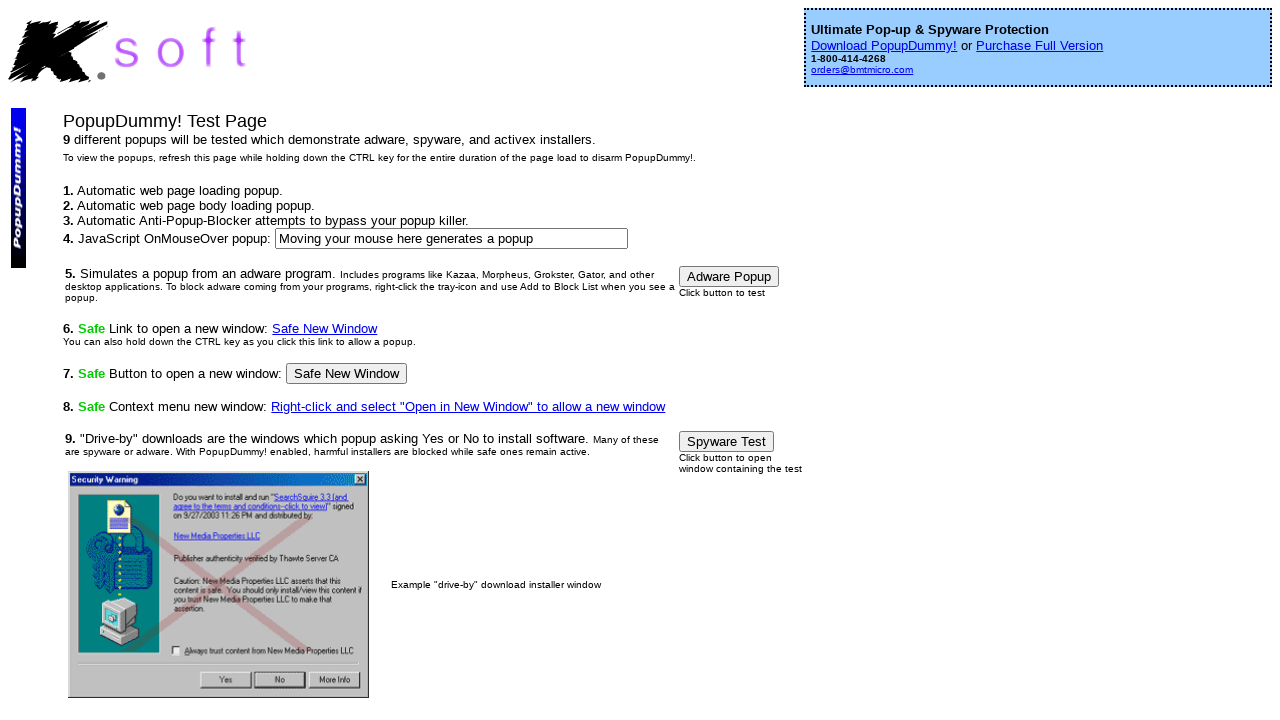

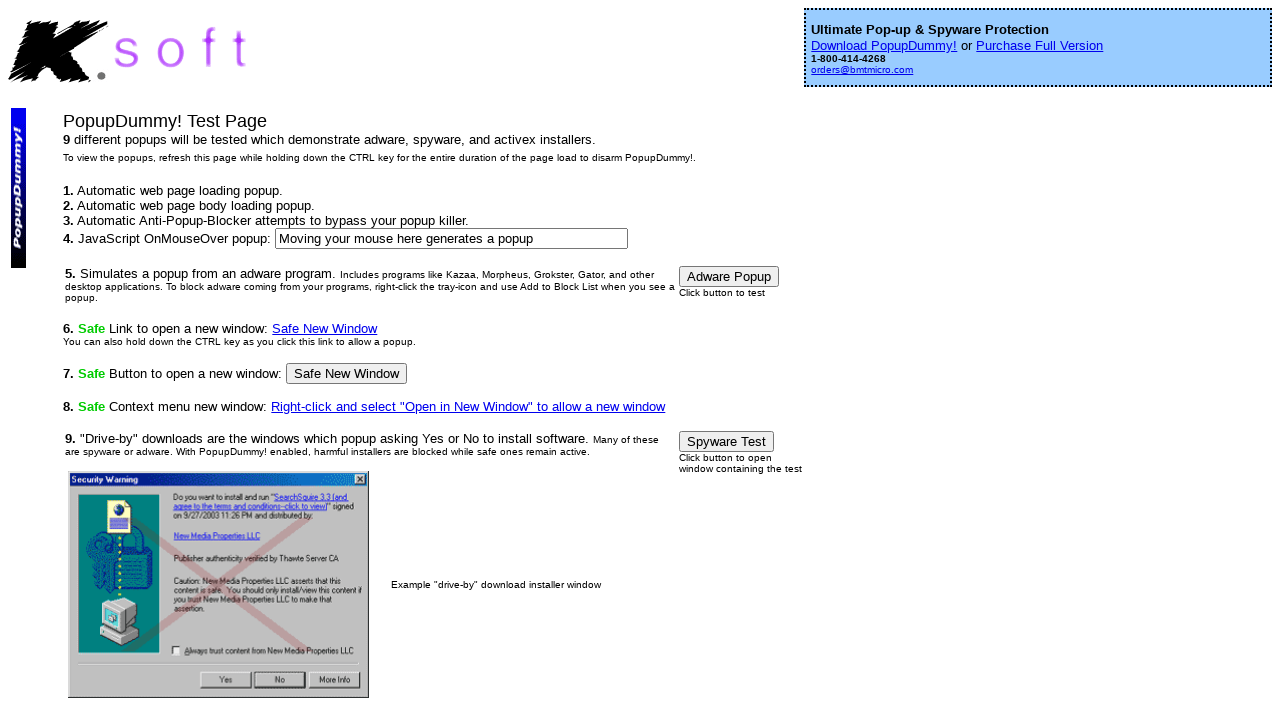